Navigates to an artist page and verifies that song links are displayed

Starting URL: https://www.letras.com/ms-nina/

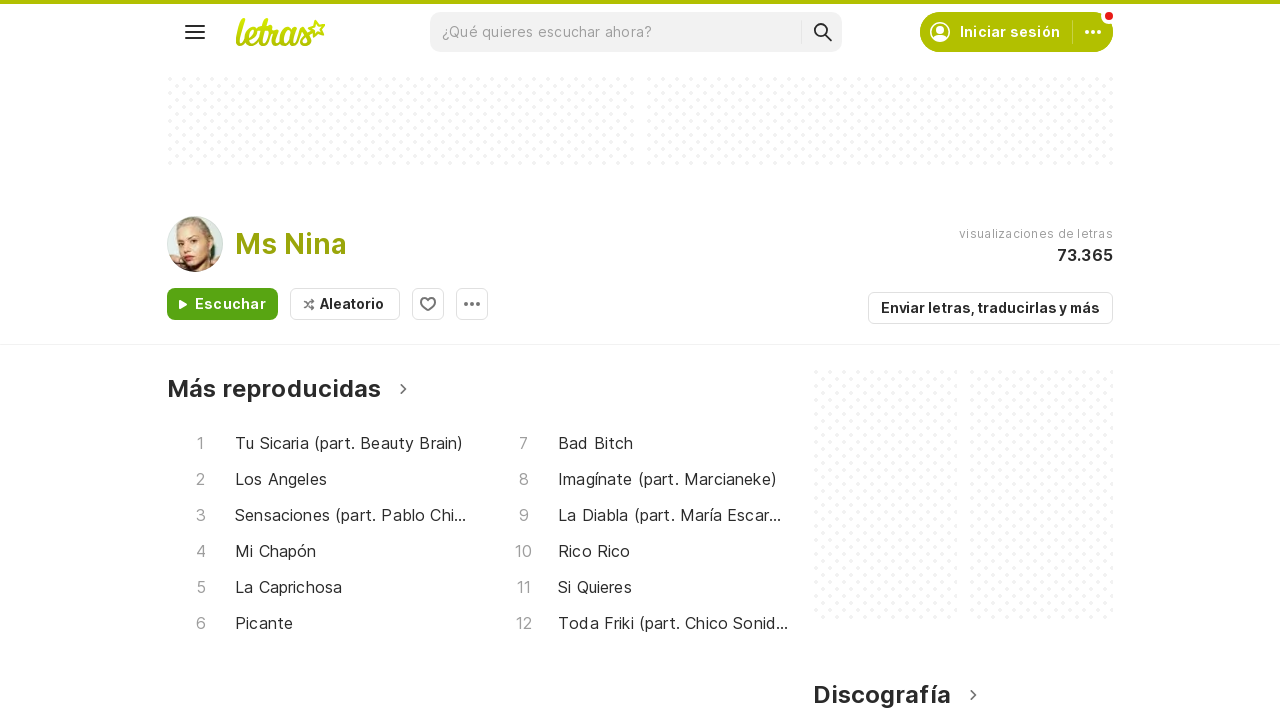

Scrolled down to load more content
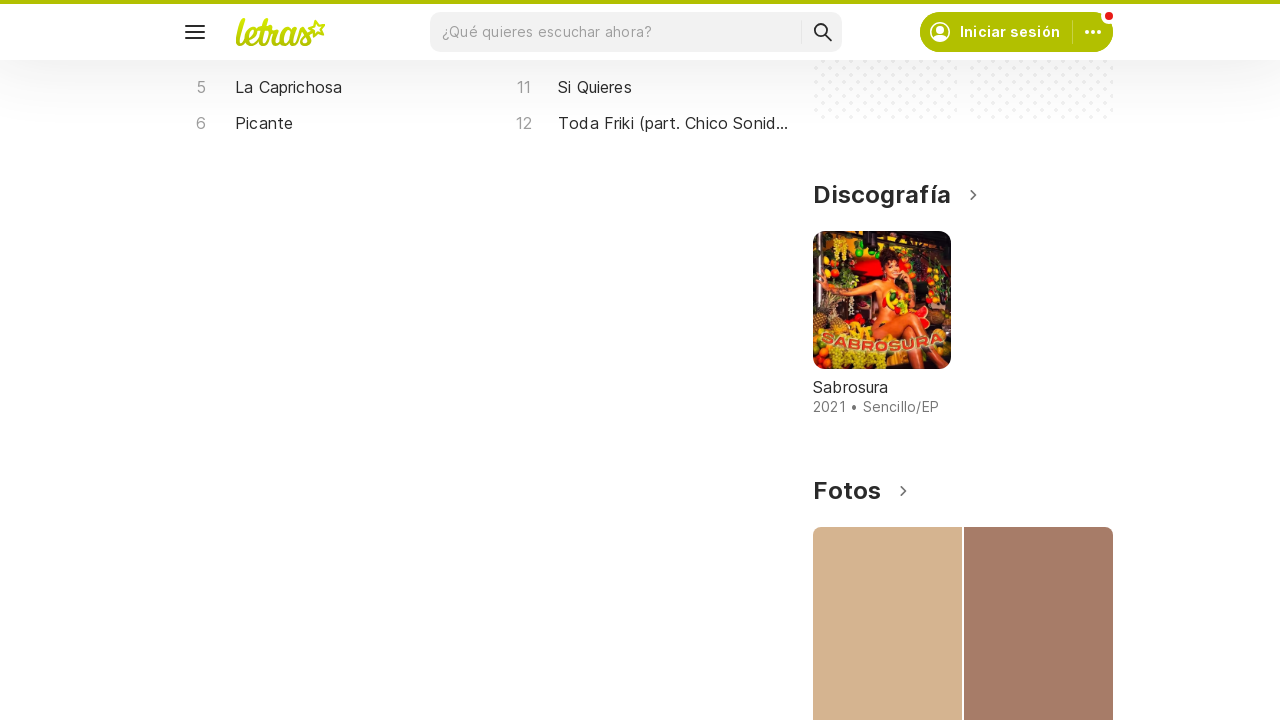

Artist name heading (h1) is displayed
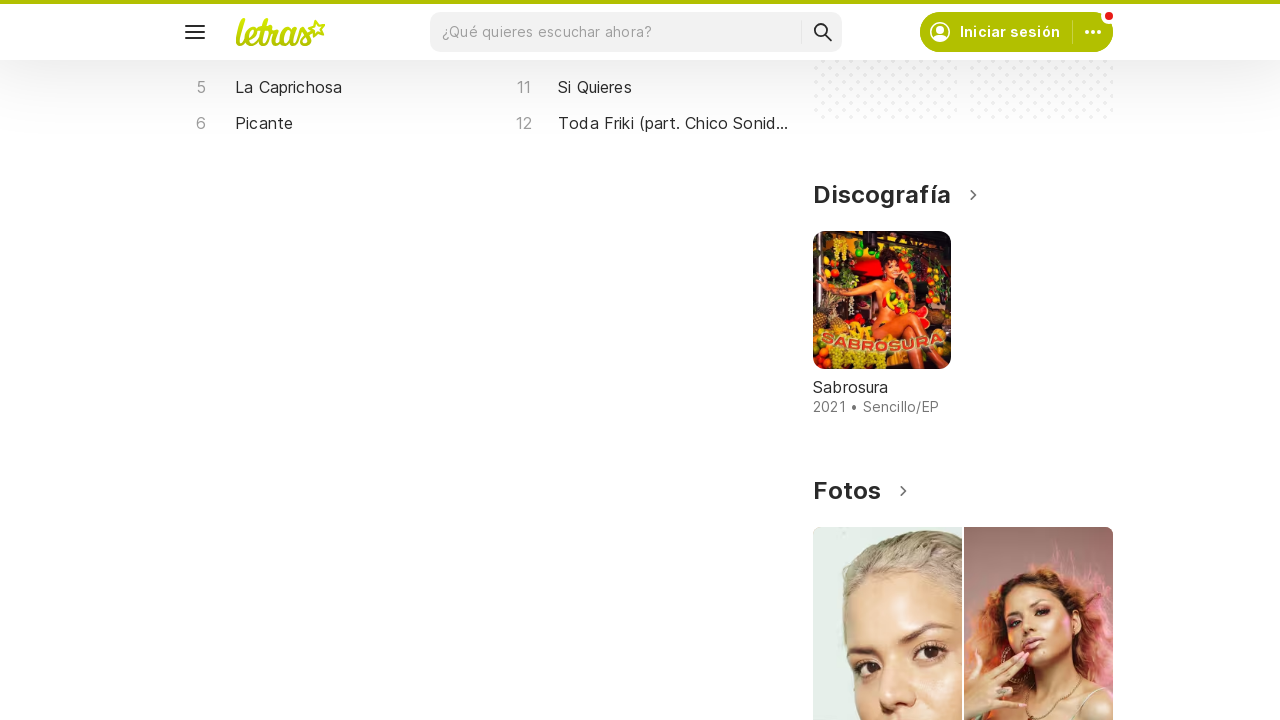

Found song links in the main artist page
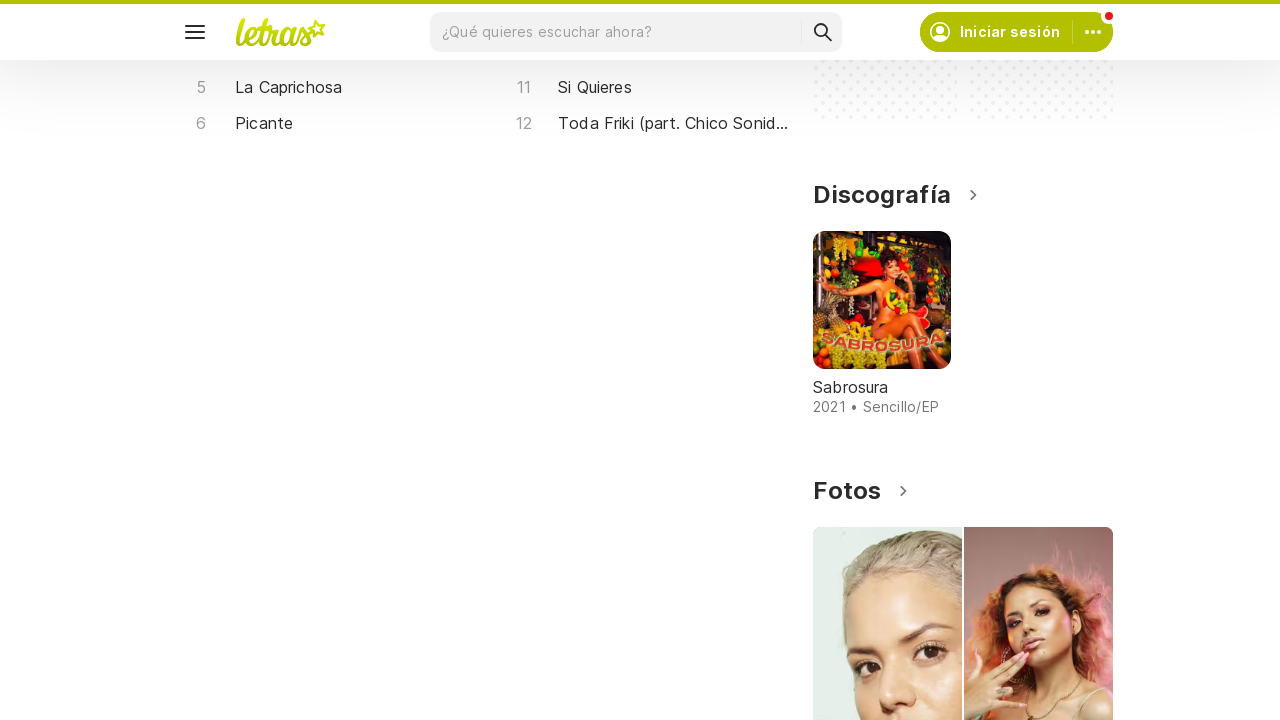

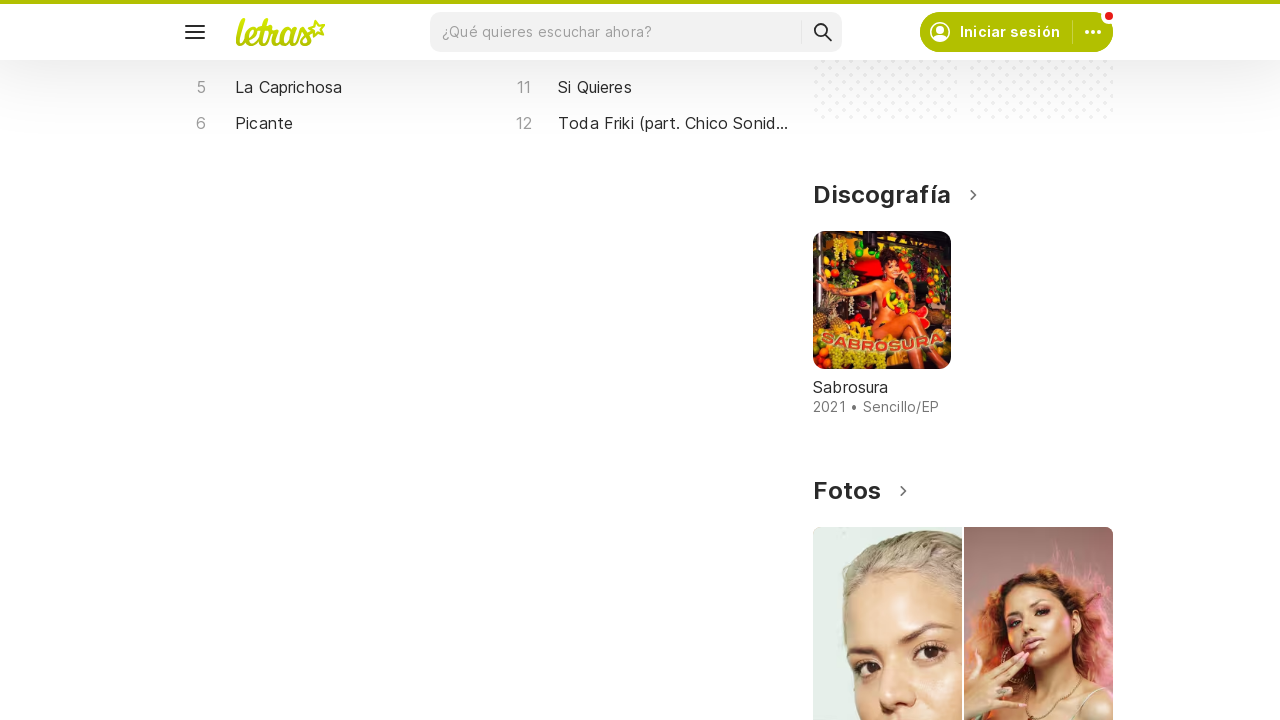